Tests the DemoQA practice form by filling in the first name field with a test value

Starting URL: https://demoqa.com/automation-practice-form

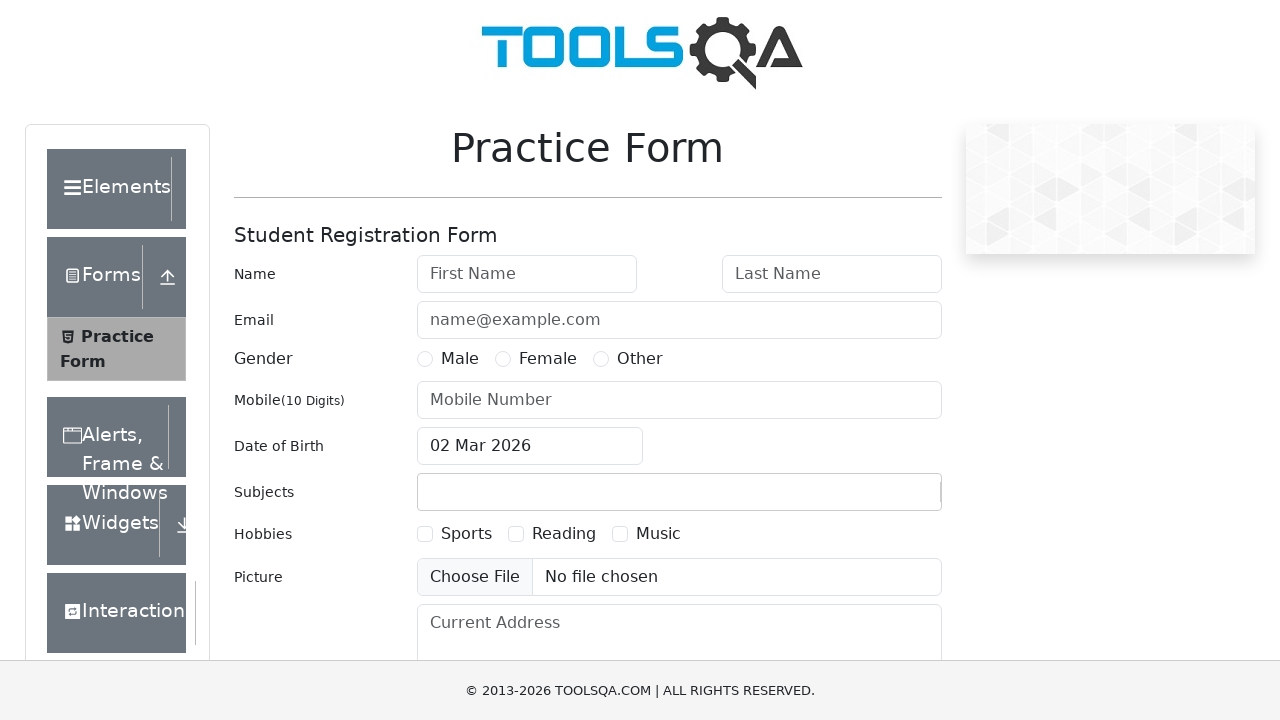

Navigated to DemoQA practice form page
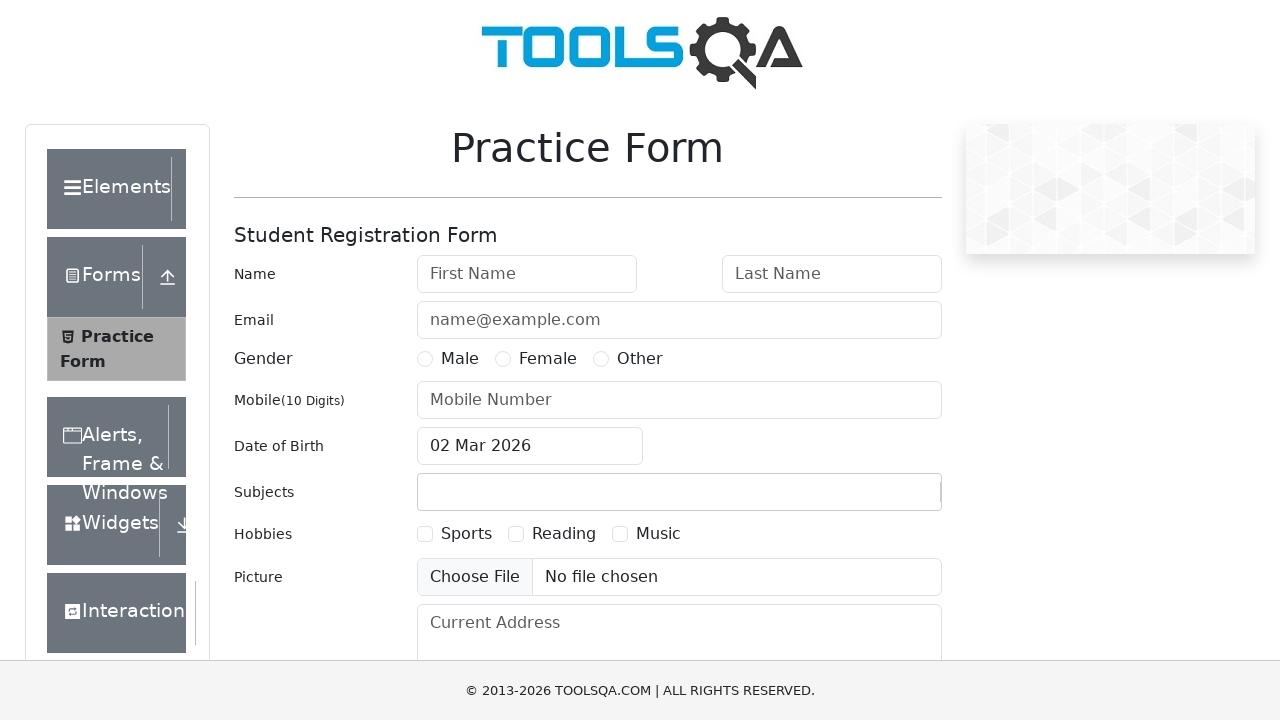

Filled first name field with 'Anatolie' on #firstName
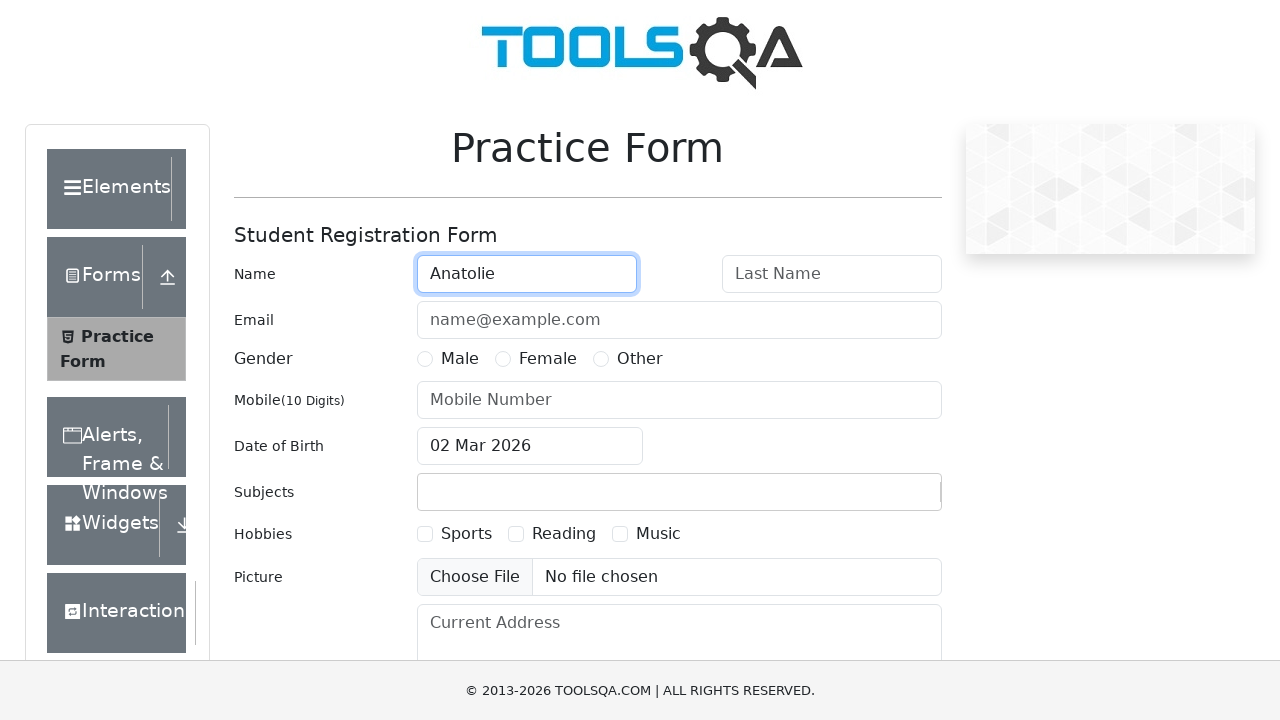

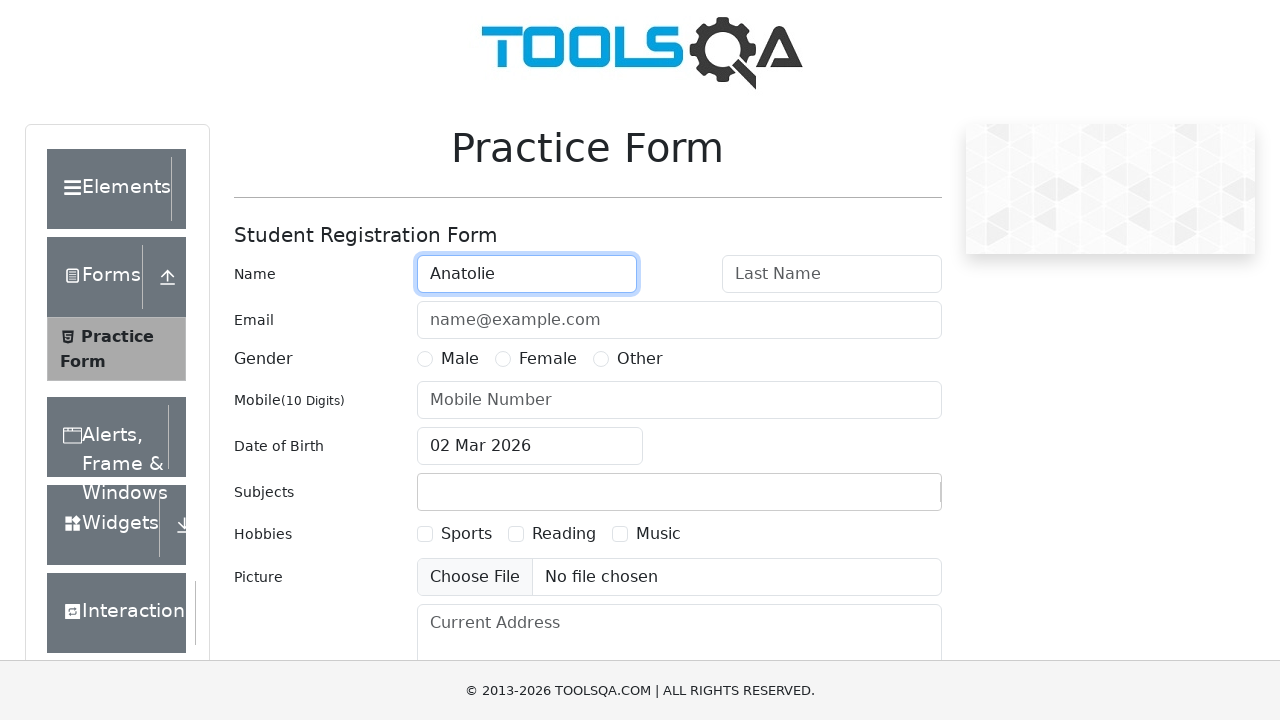